Tests file upload functionality by selecting a file and submitting the upload form

Starting URL: https://practice.expandtesting.com/upload

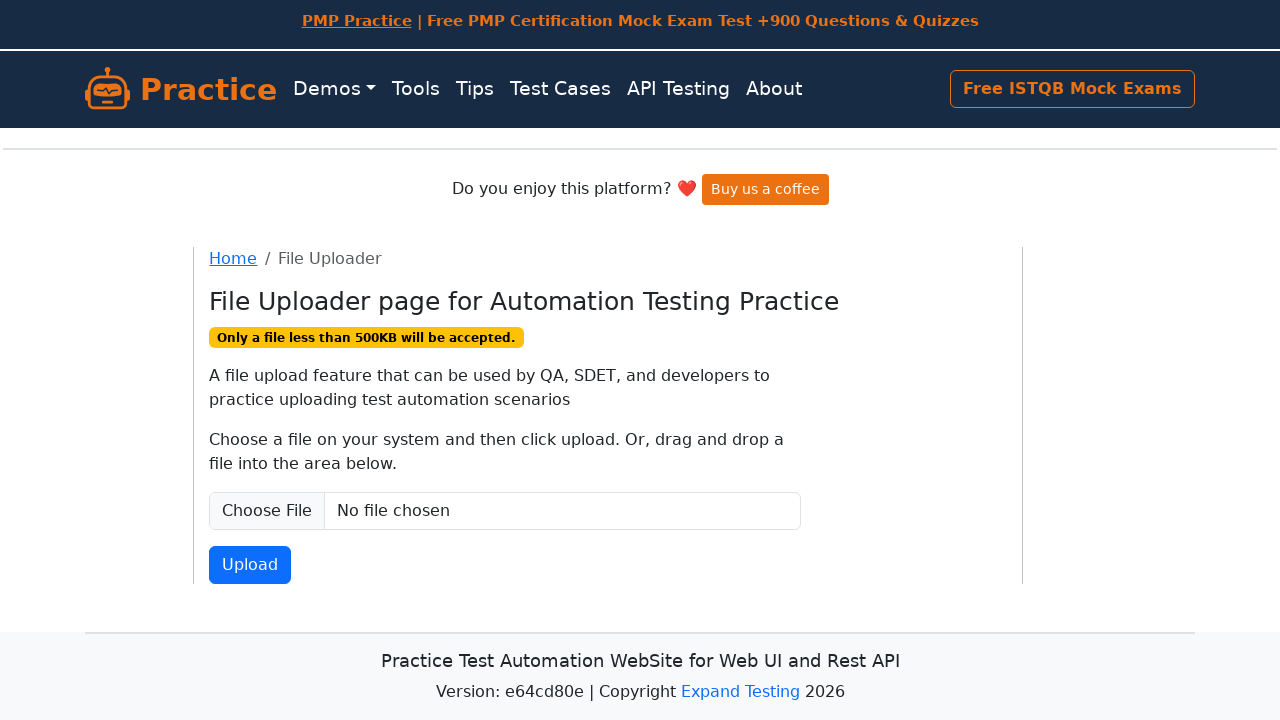

Created temporary test file for upload
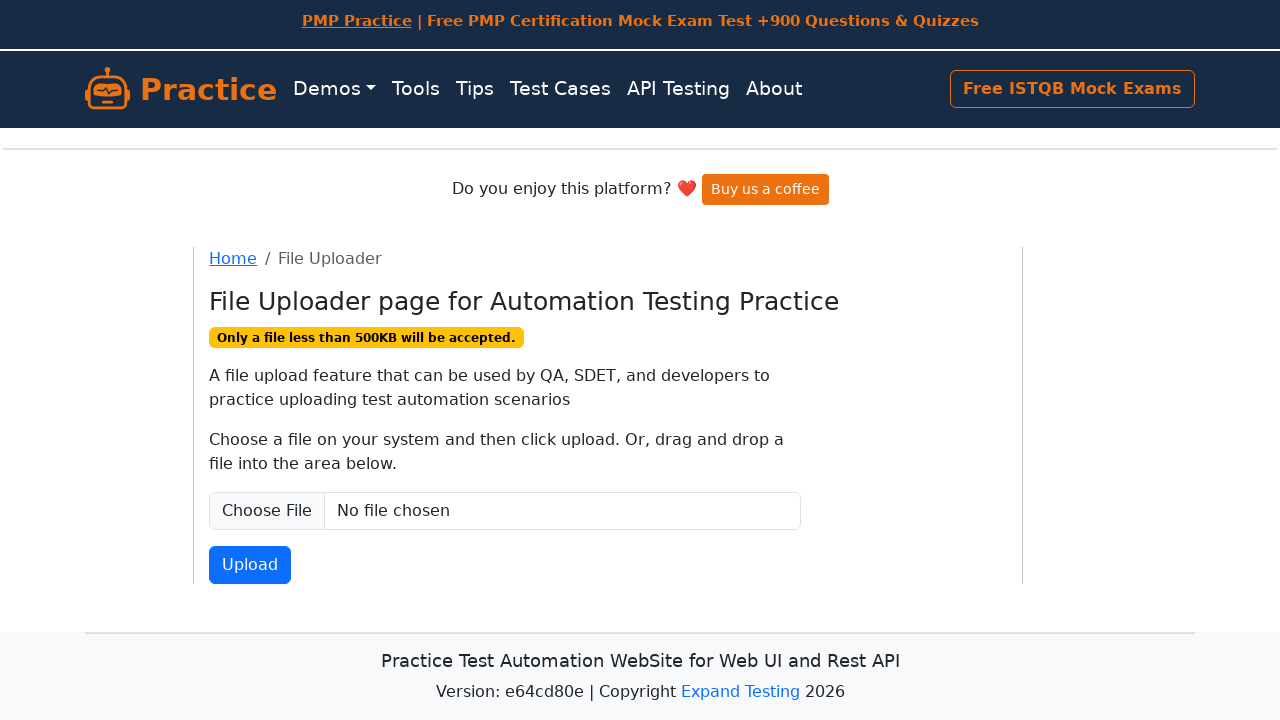

Selected test file in upload input field
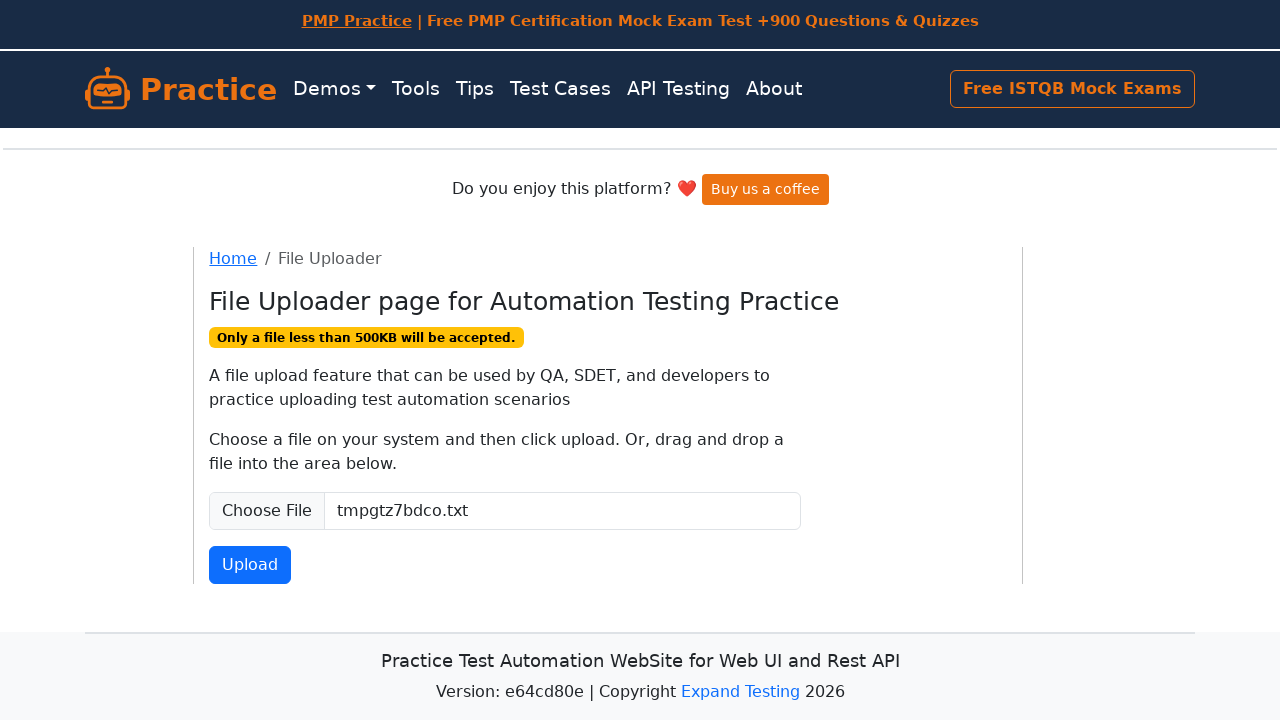

Clicked submit button to upload file at (250, 565) on #fileSubmit
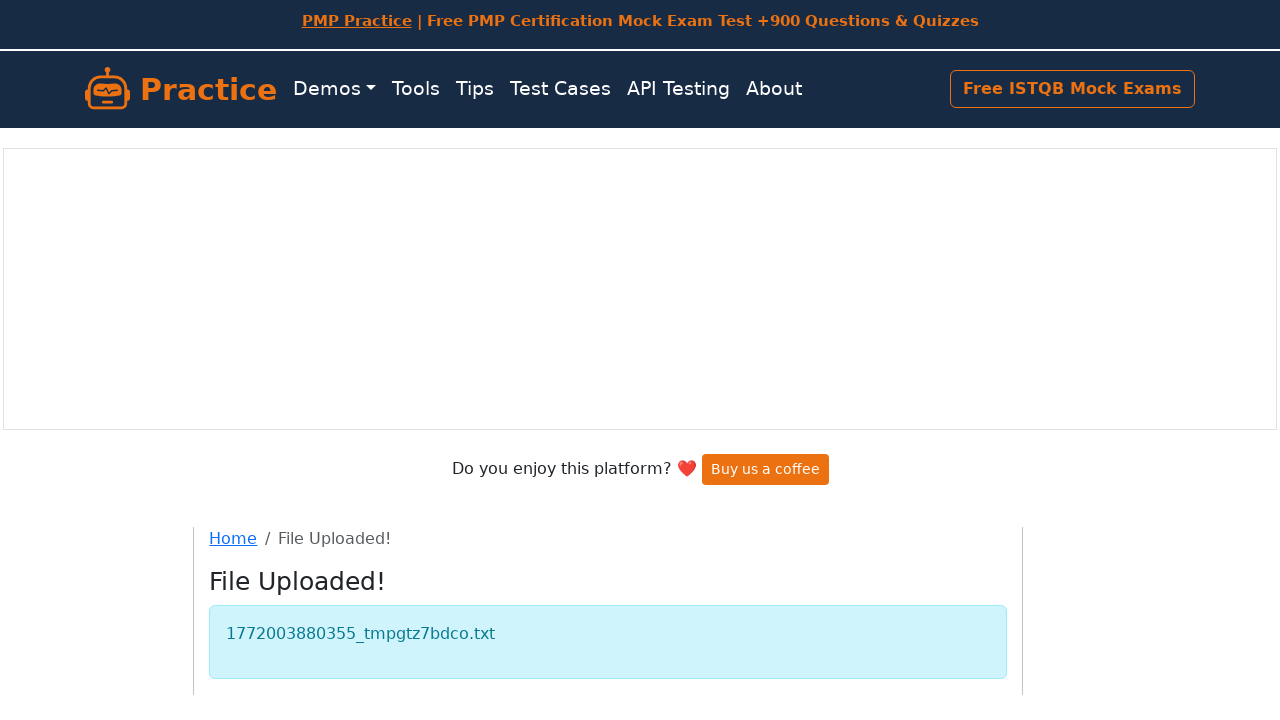

Waited for upload confirmation feedback
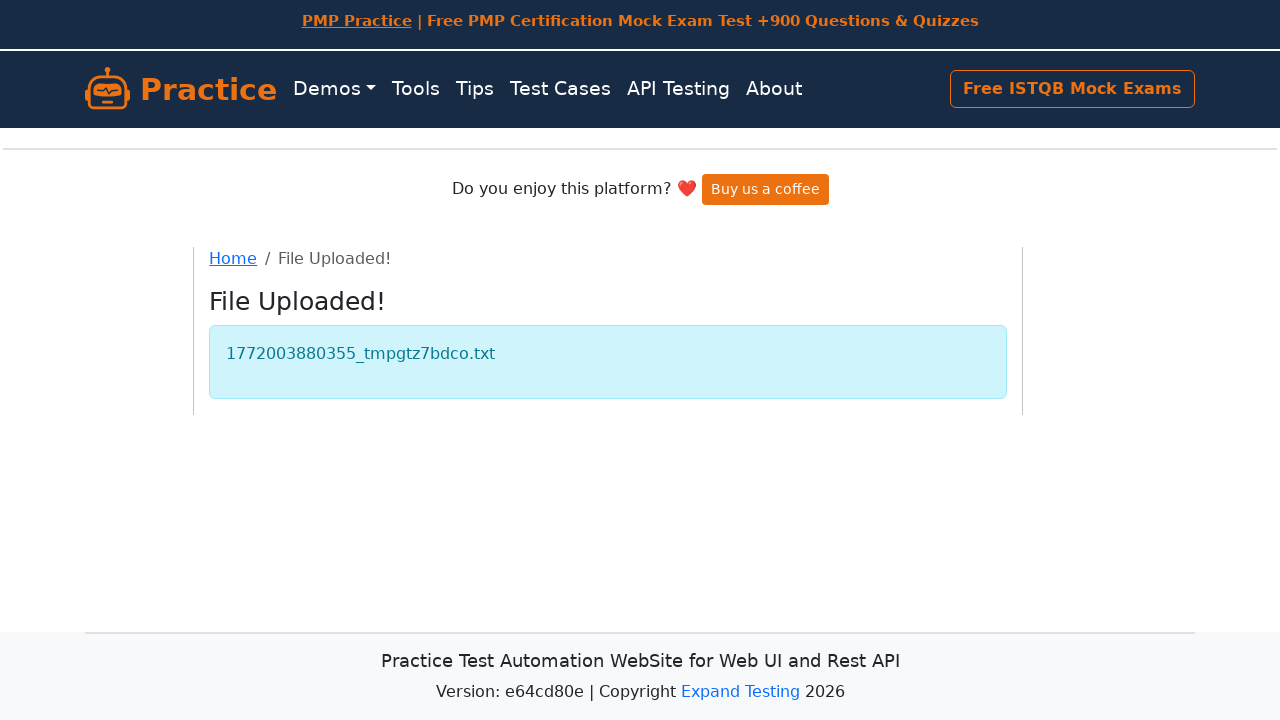

Cleaned up temporary test file
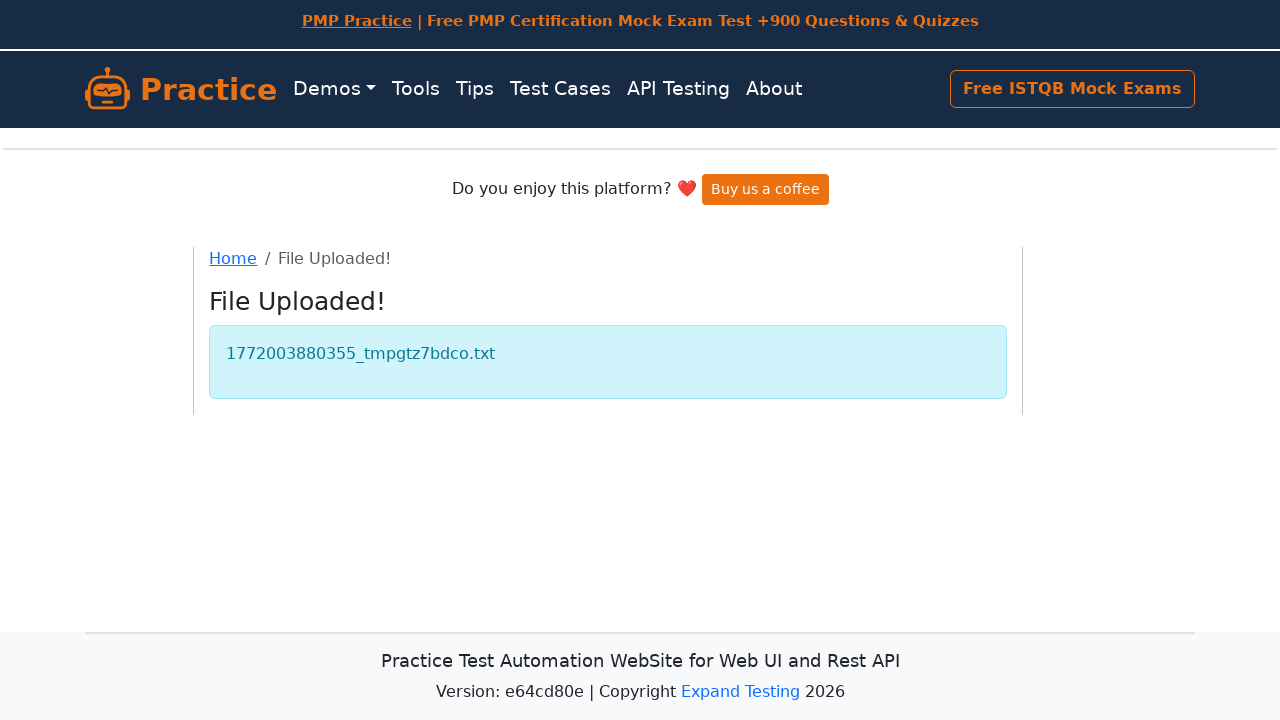

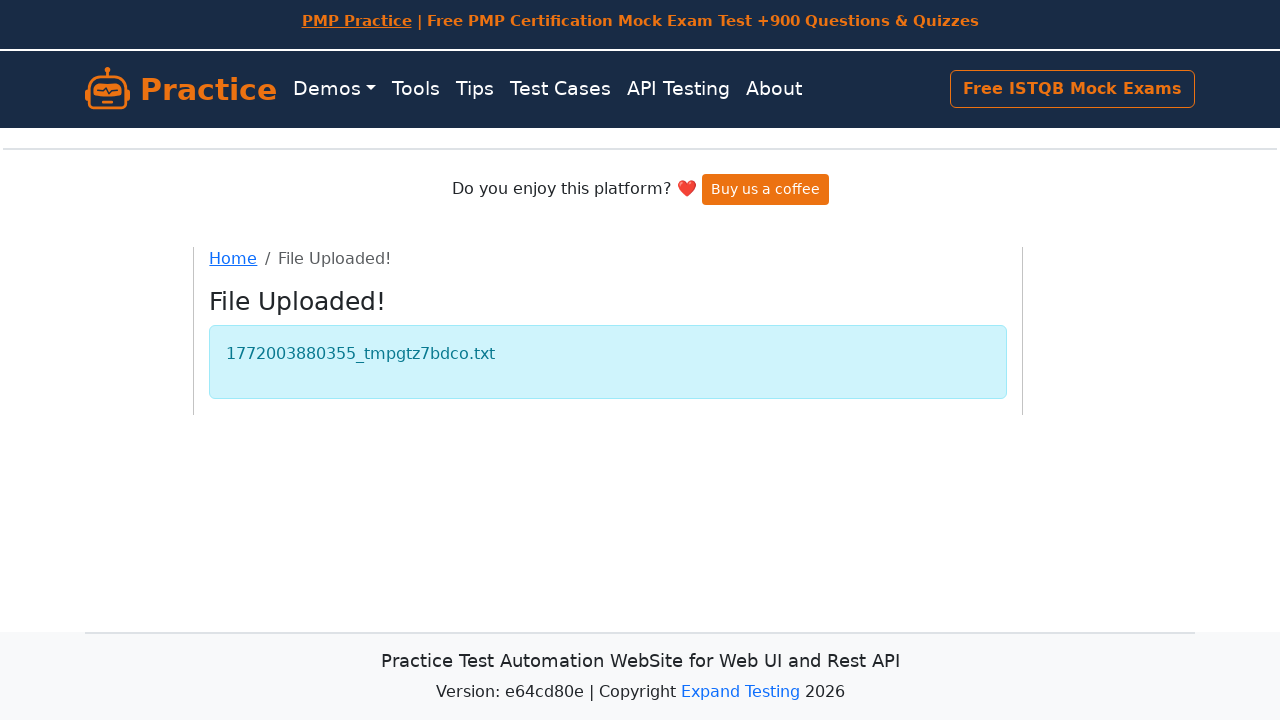